Tests finding the nth element of a type using XPath indexing and CSS nth-of-type selector.

Starting URL: https://kristinek.github.io/site/examples/locators

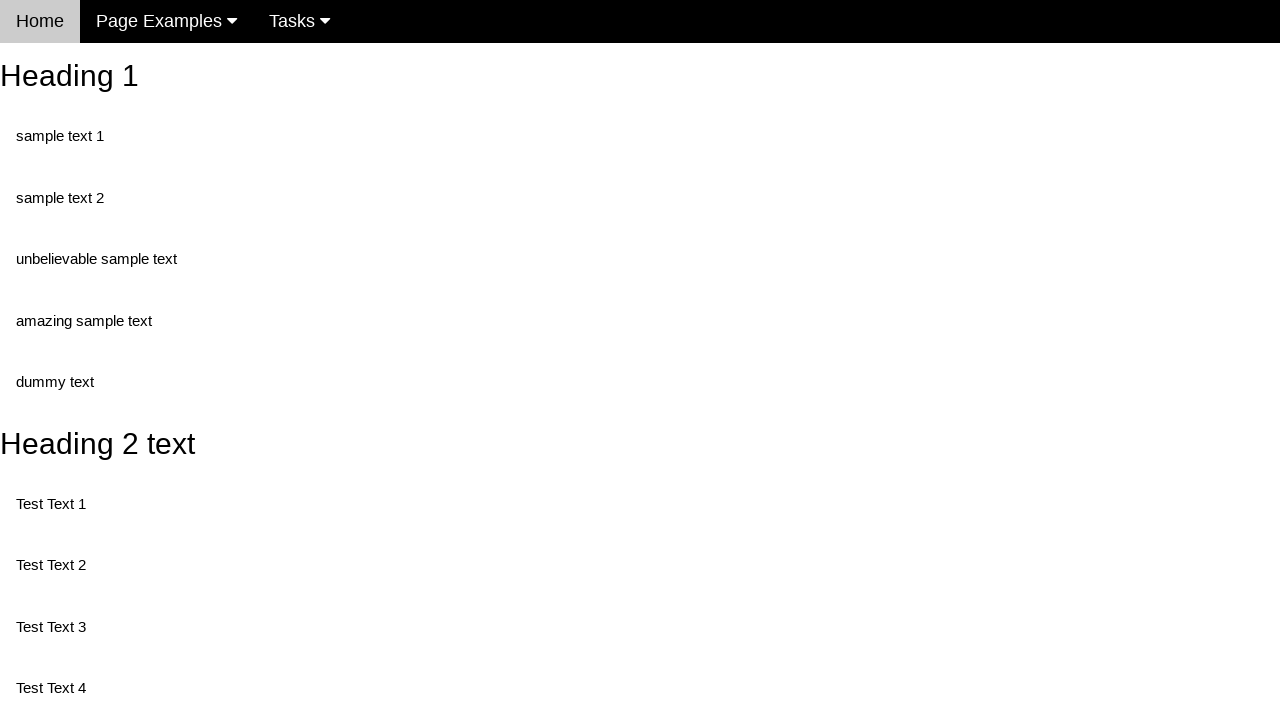

Navigated to locators example page
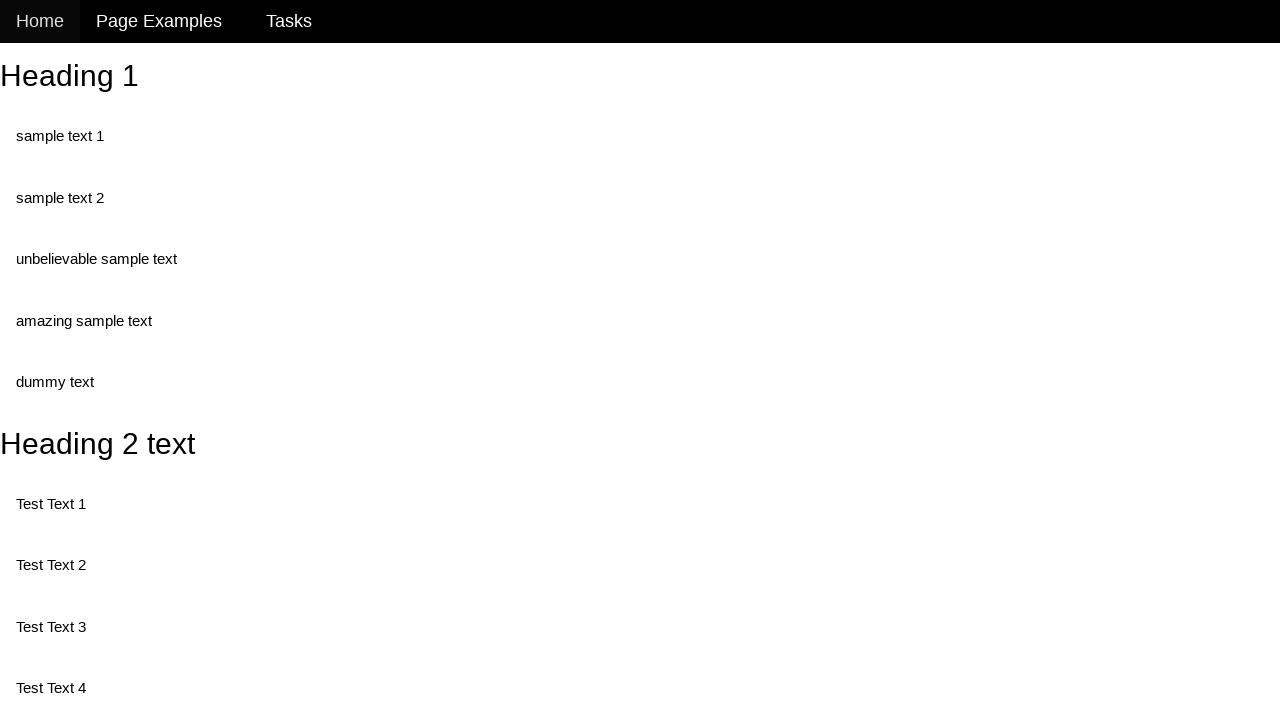

Found first paragraph element using XPath indexing
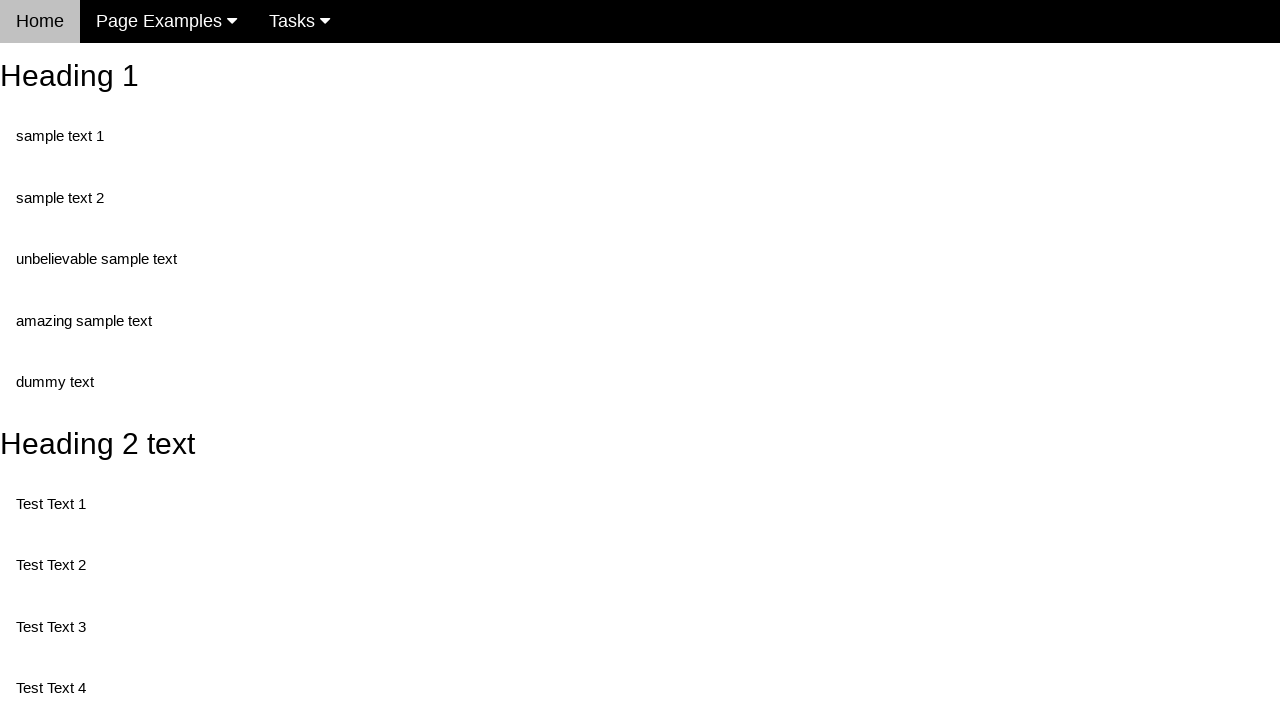

Found third paragraph element using XPath indexing
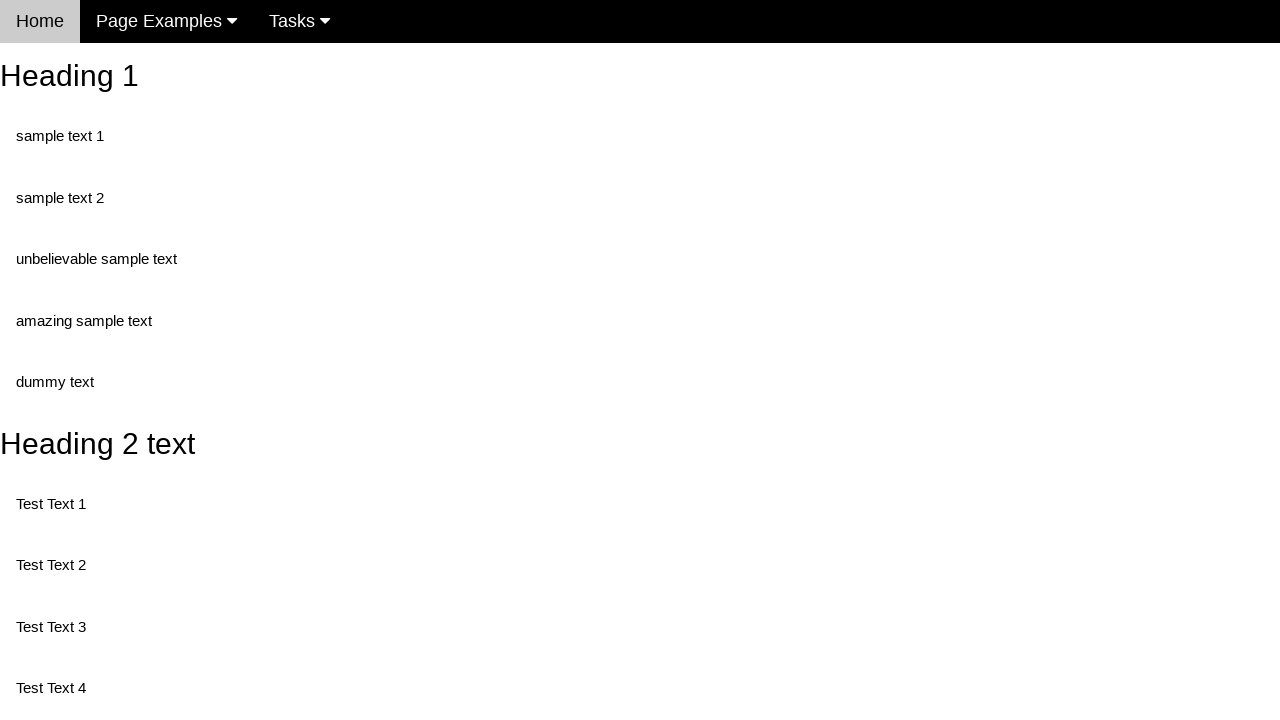

Found first paragraph element using CSS nth-of-type selector
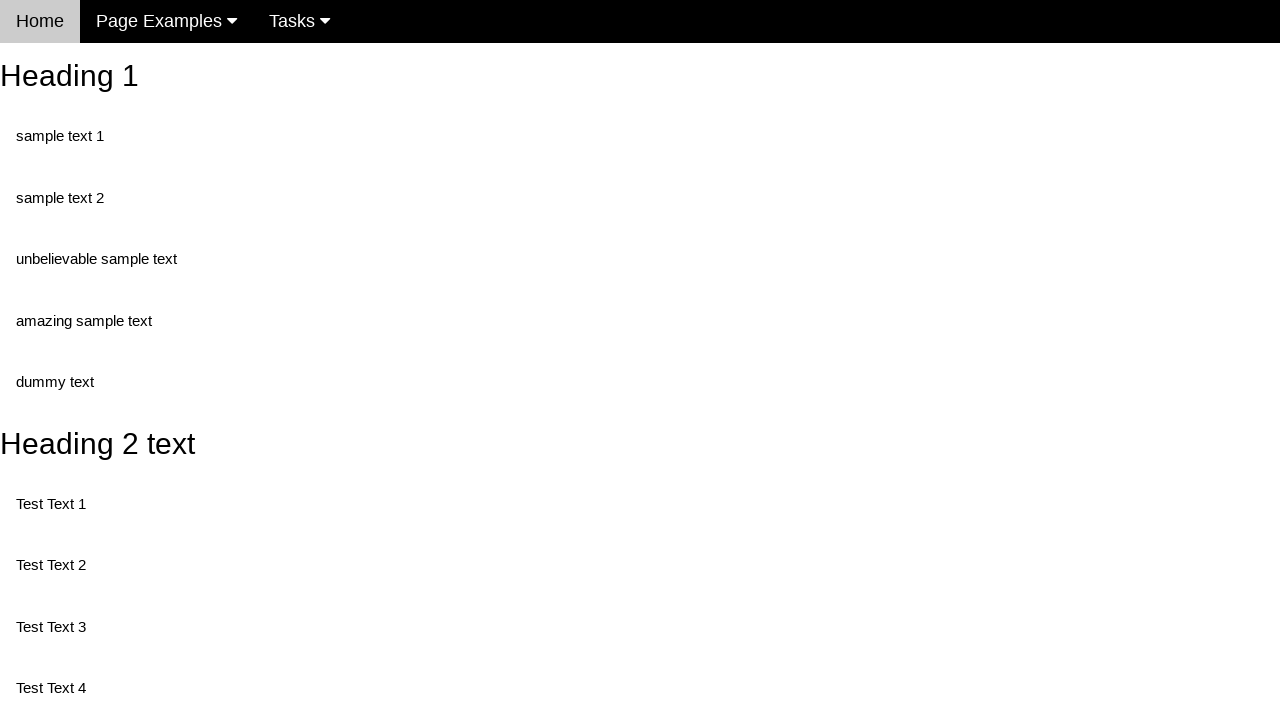

Found third paragraph element using CSS nth-of-type selector
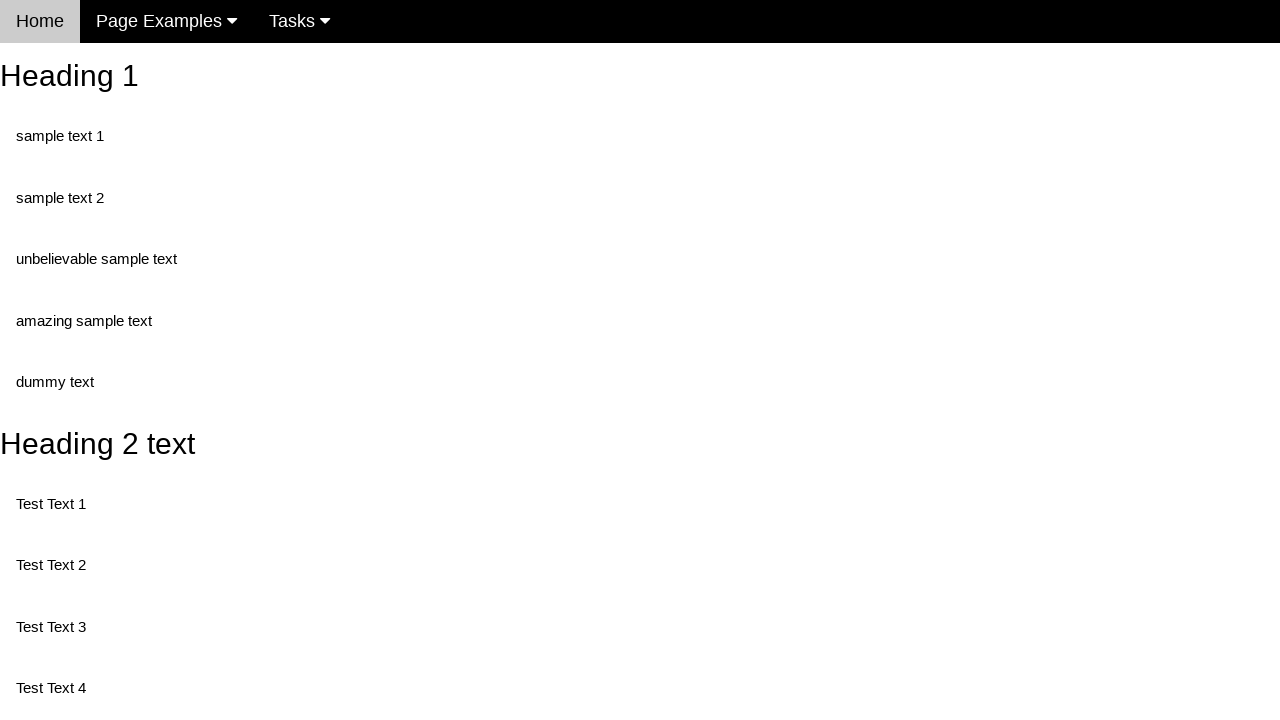

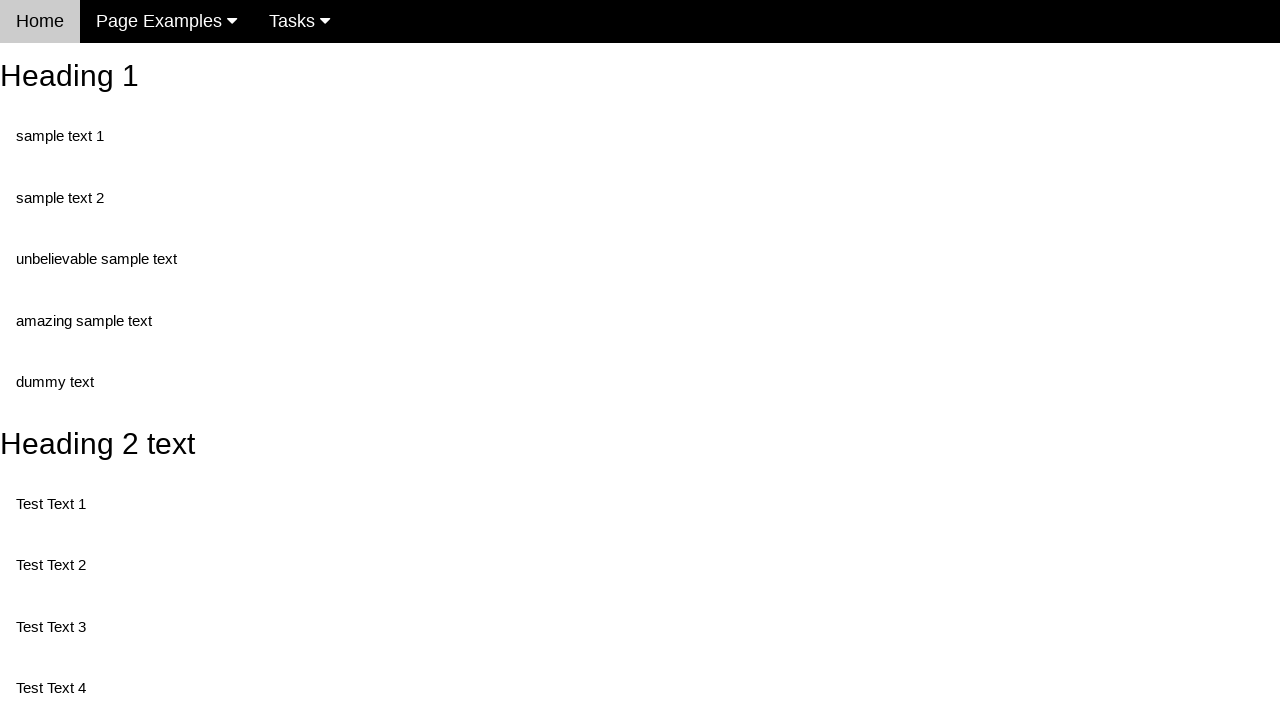